Navigates to a Python tutorial page and verifies that all links on the page are accessible and displayed

Starting URL: https://www.tutorialspoint.com/python3/python3_whatisnew.htm

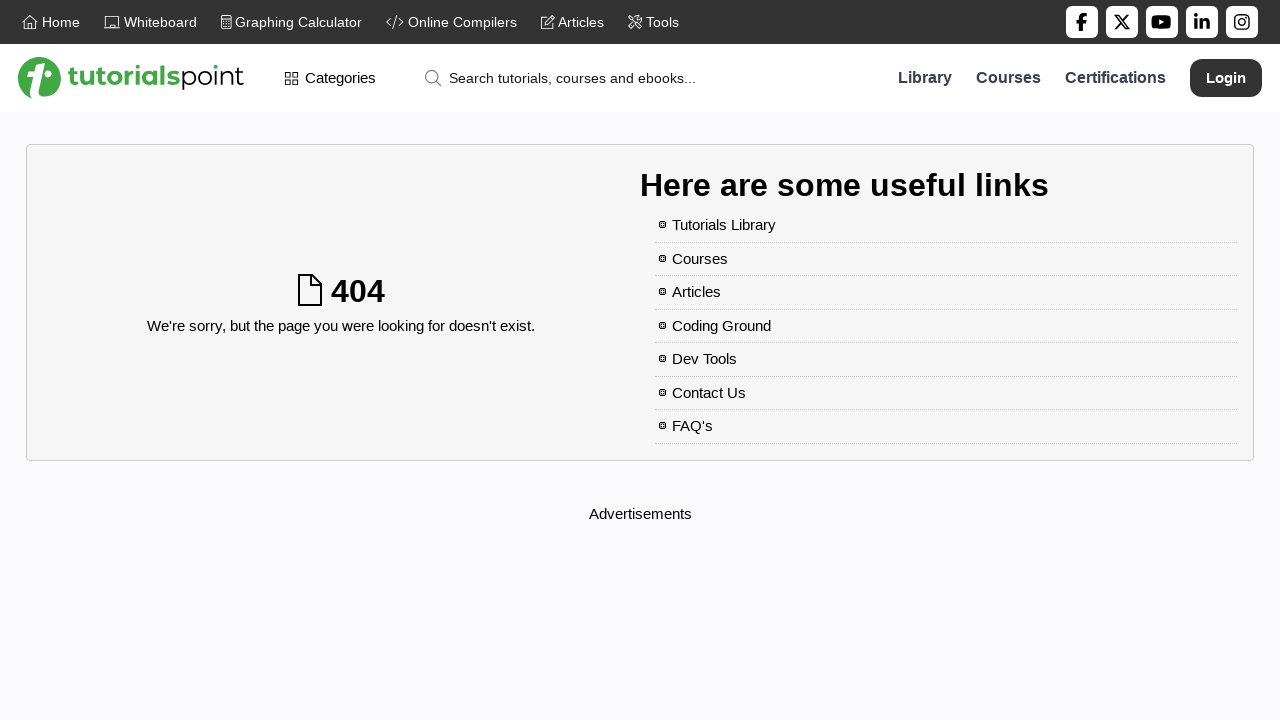

Navigated to Python tutorial page
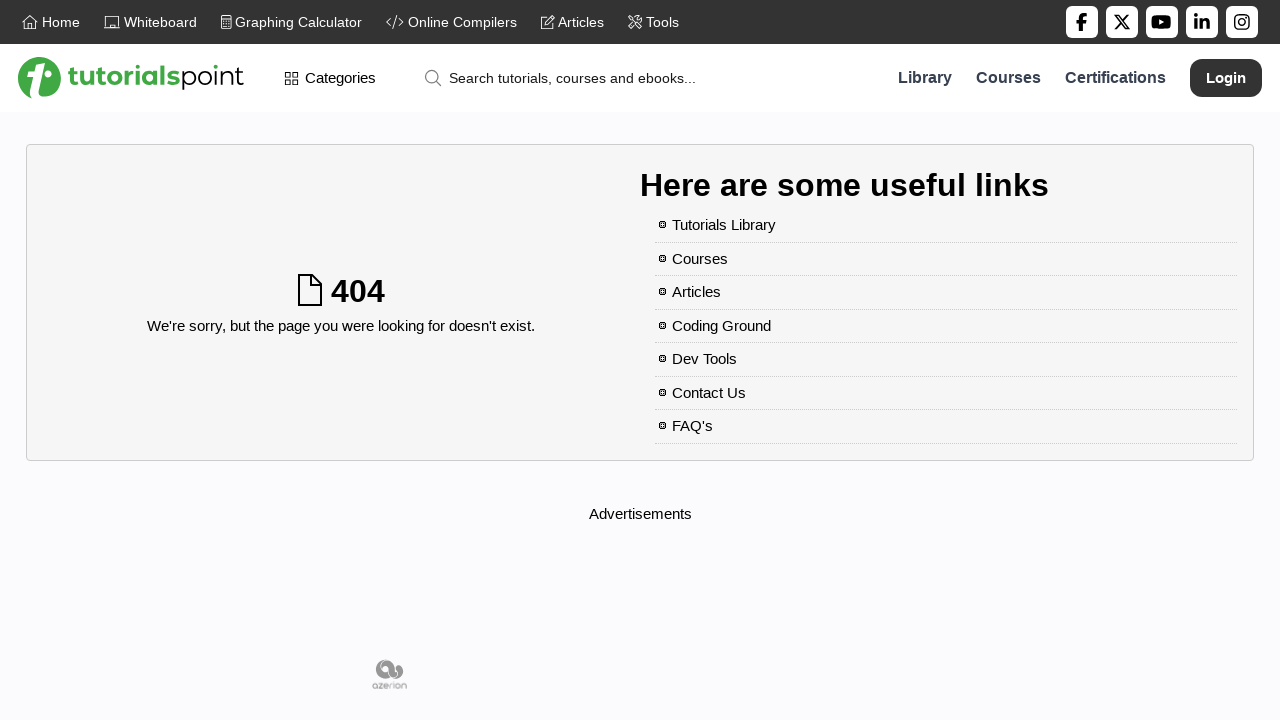

Page fully loaded and link elements are present
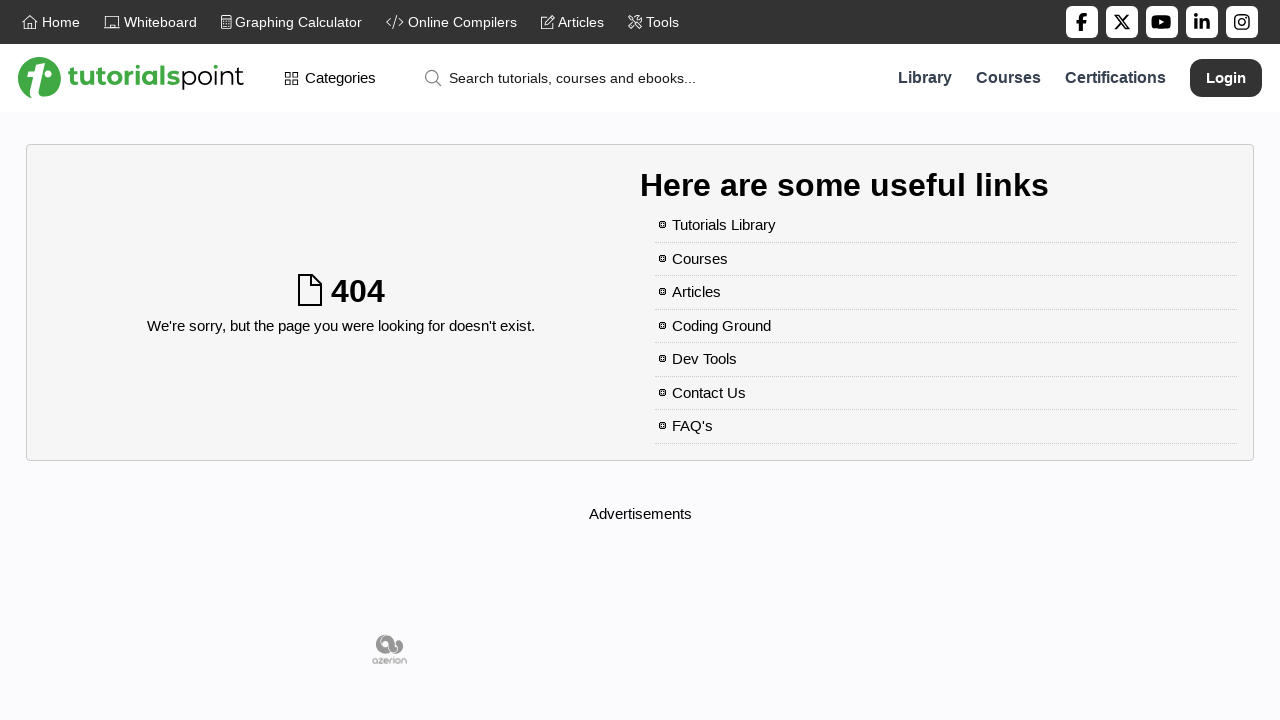

Retrieved all links from the page
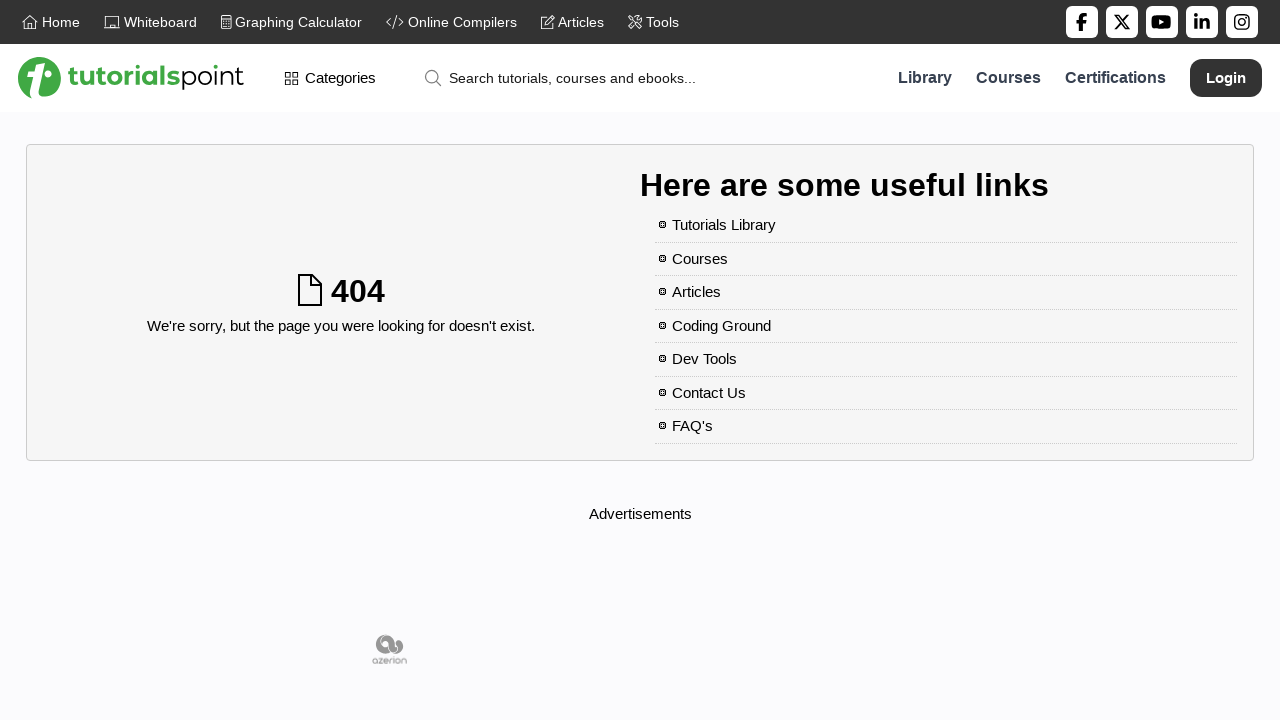

Verified that 85 links are present on the page
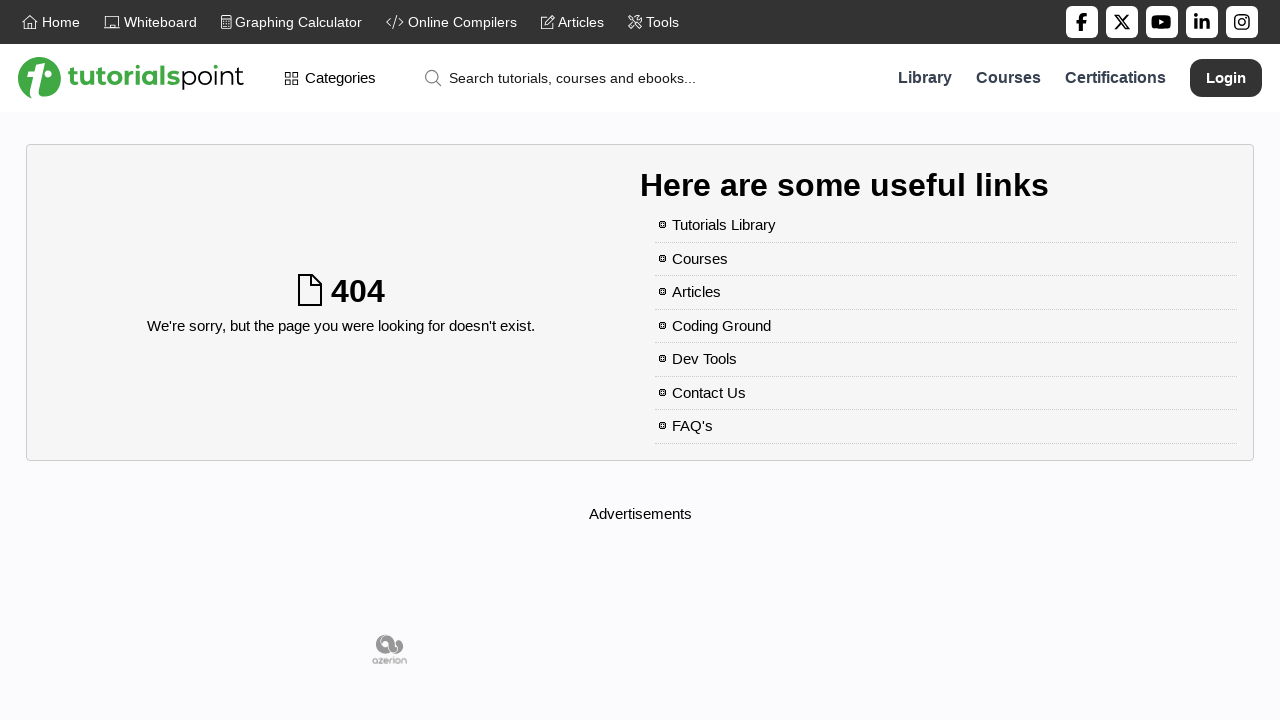

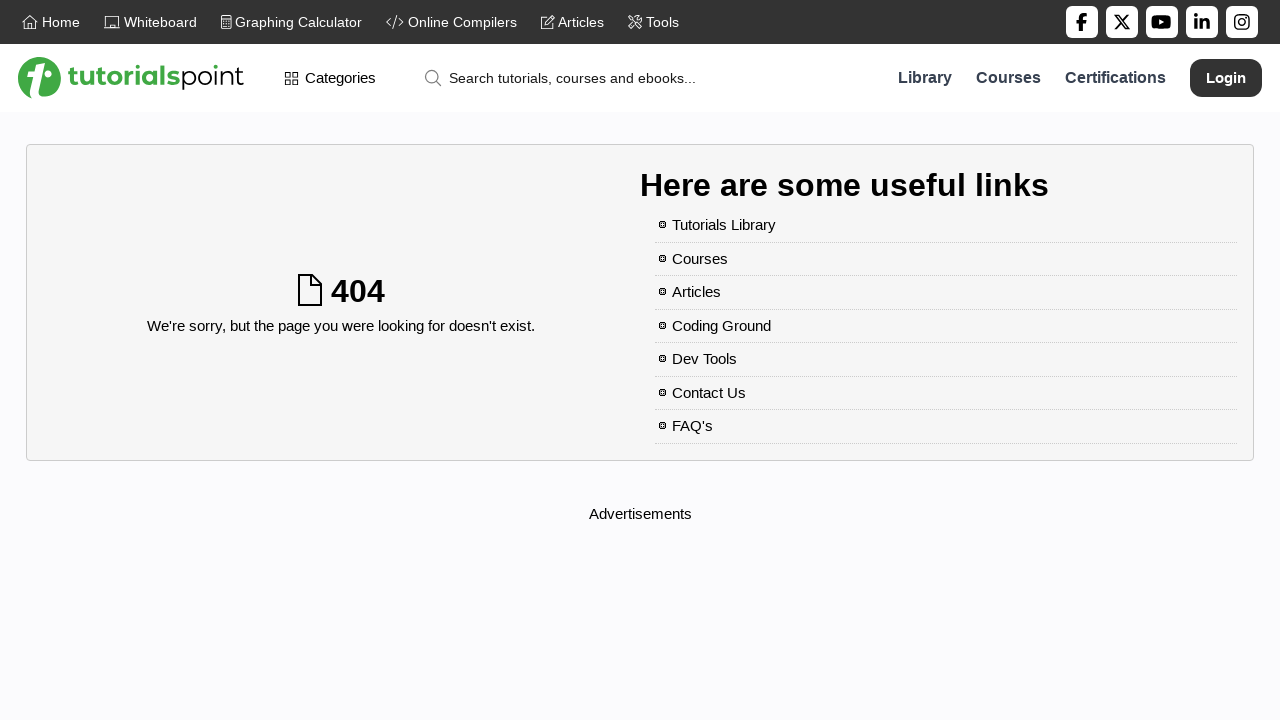